Tests various input form fields on LeafGround practice site by filling text inputs, checking disabled states, clearing fields, and interacting with autocomplete elements.

Starting URL: https://www.leafground.com/input.xhtml

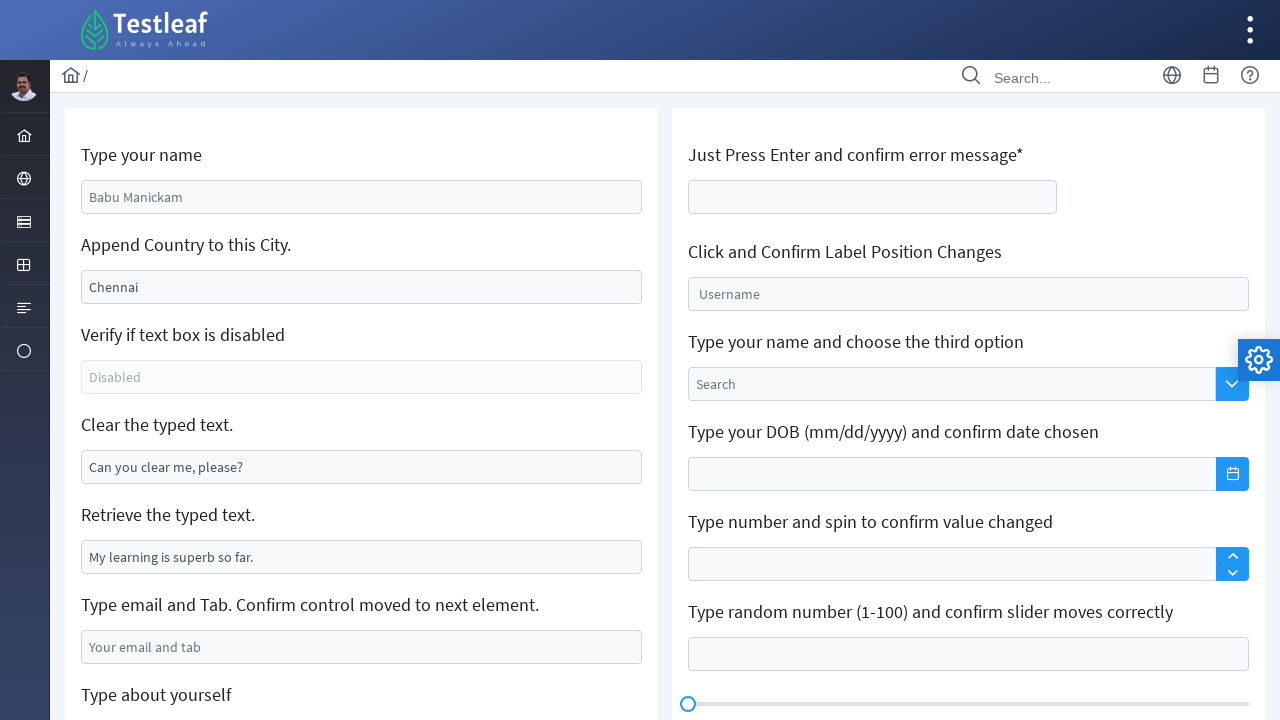

Filled name input field with 'GOWRISANKAR' on input[name='j_idt88:name']
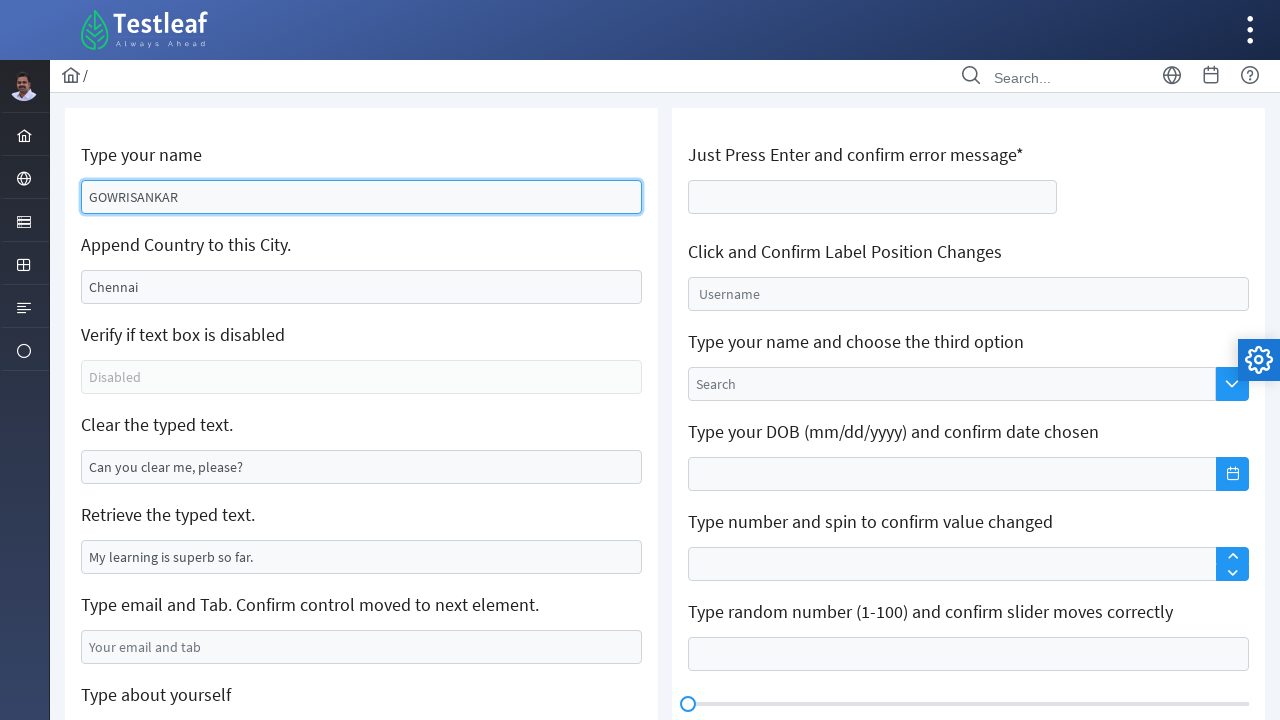

Clicked on name input field at (362, 197) on input[name='j_idt88:name']
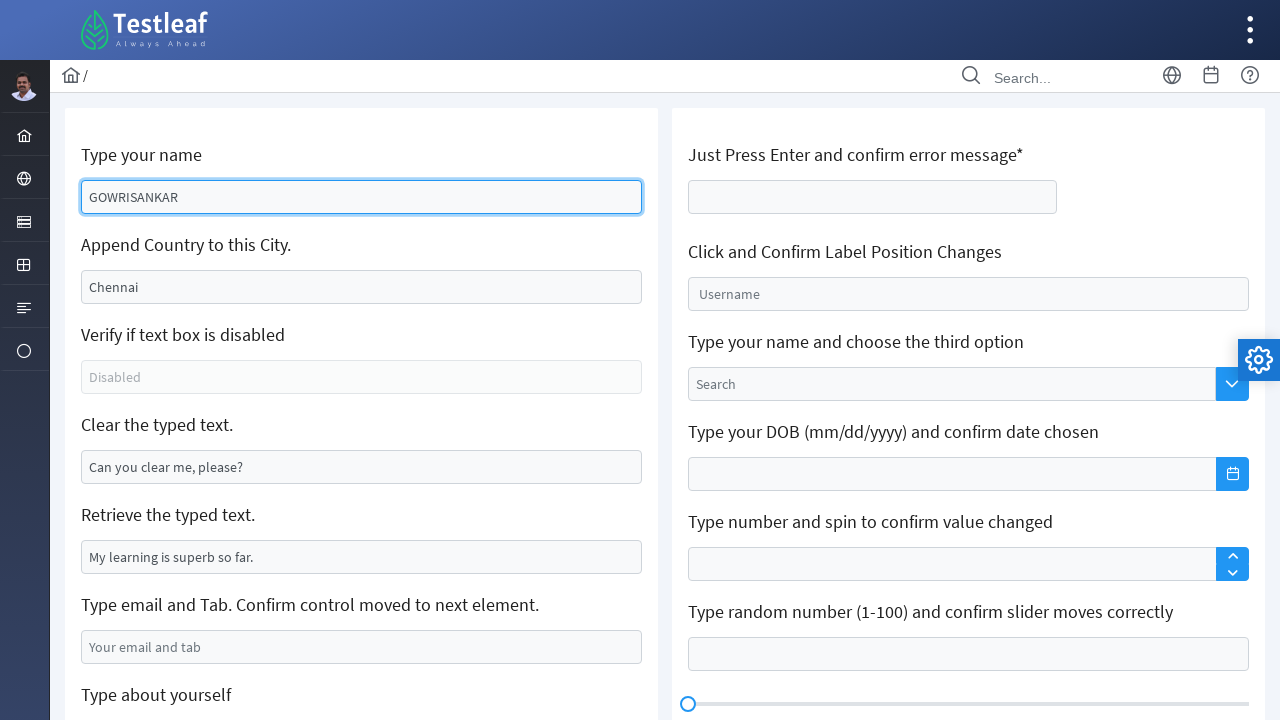

Filled second input field with ' ,India' on #j_idt88\:j_idt91
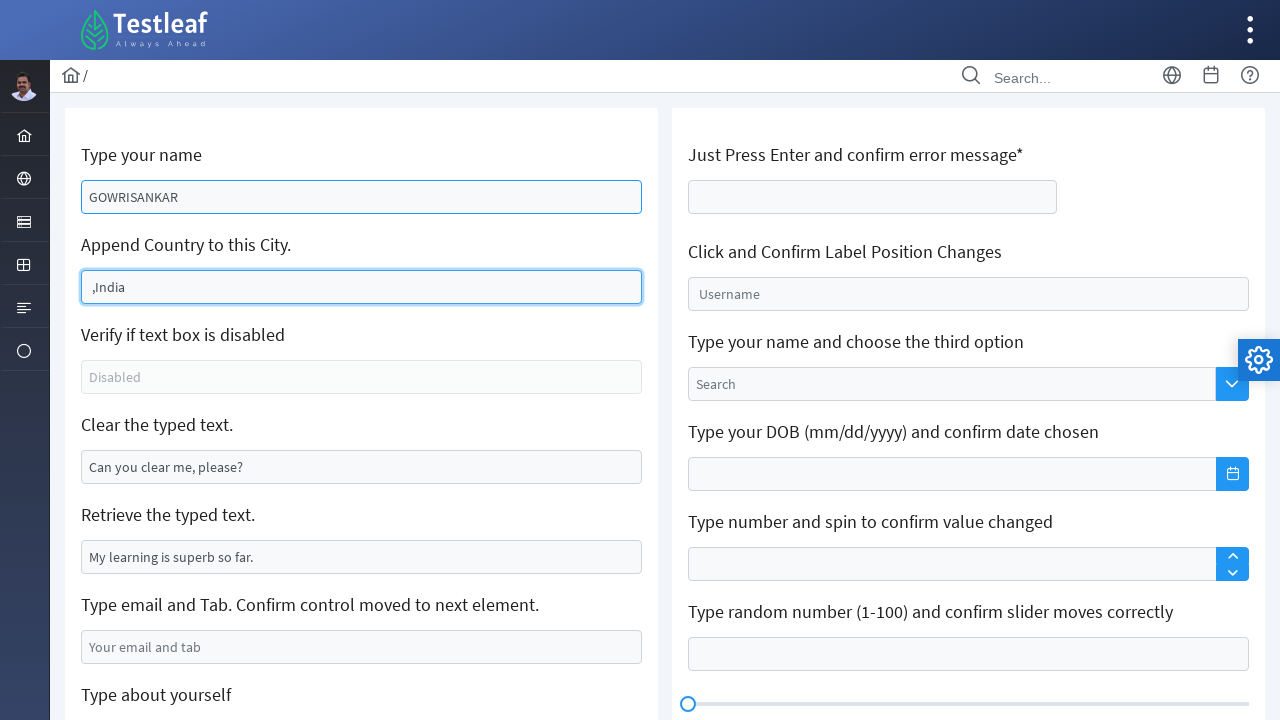

Verified disabled element exists
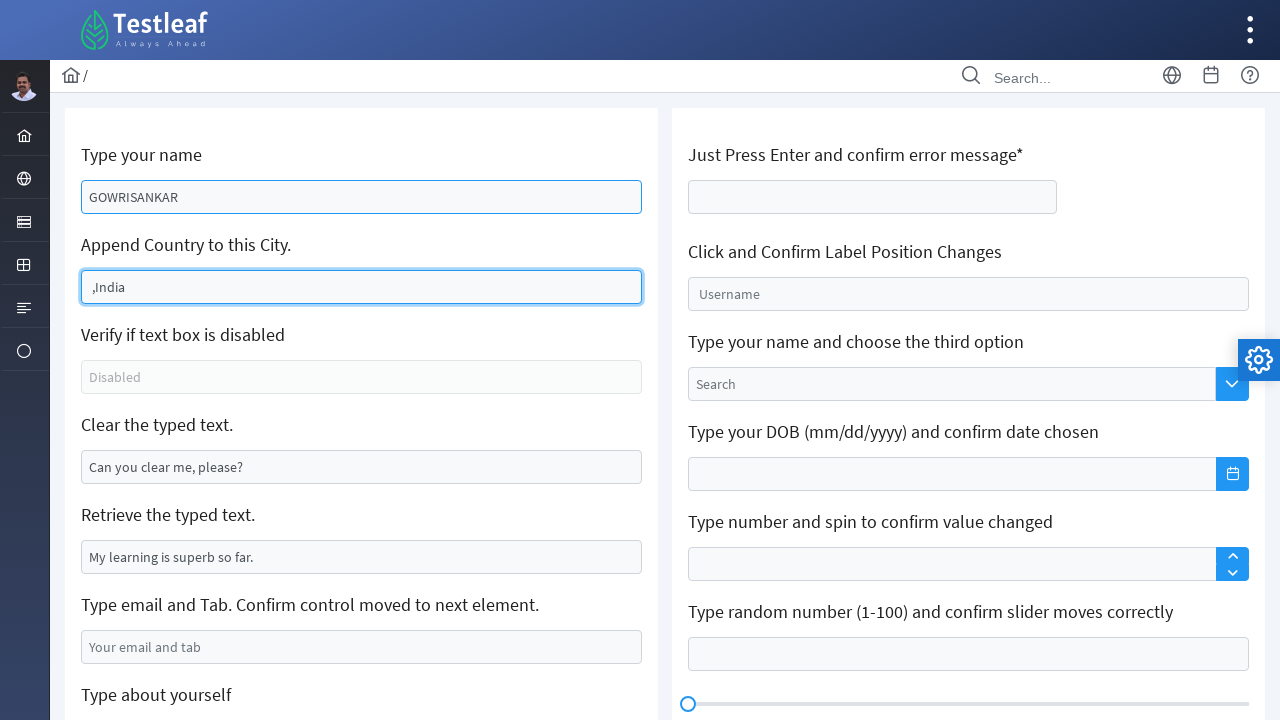

Cleared input field on input[name='j_idt88:j_idt95']
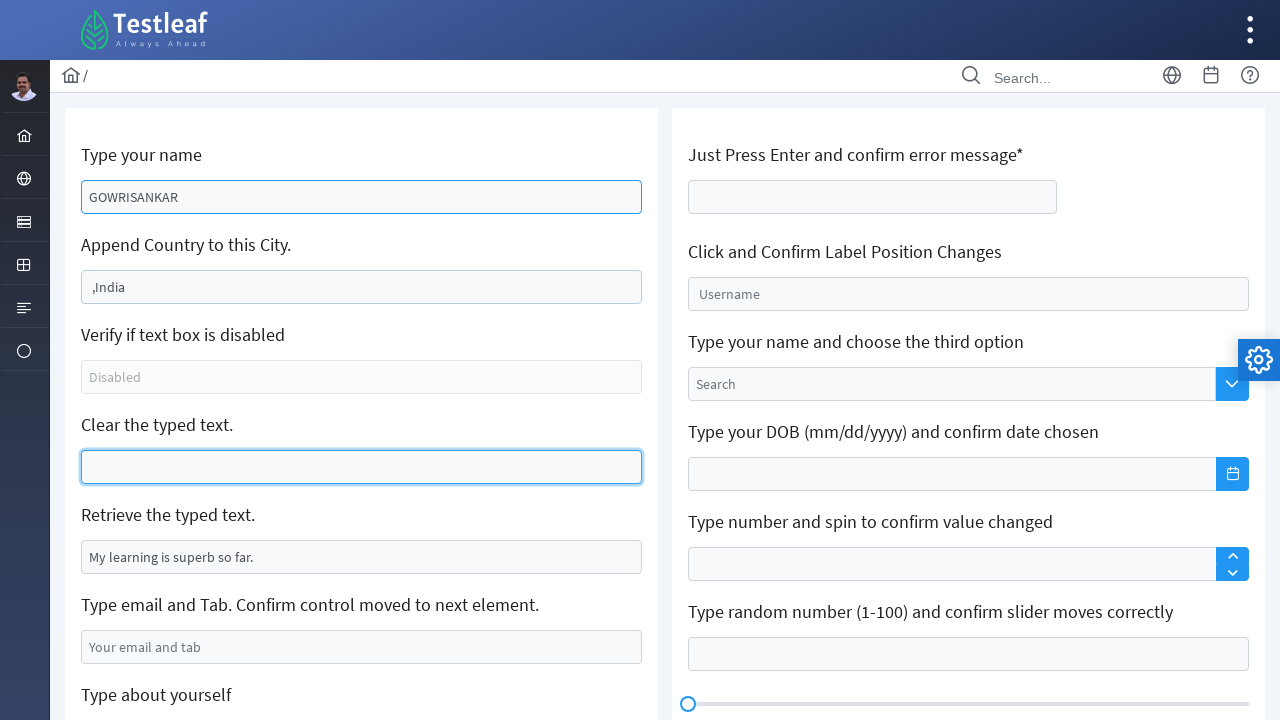

Verified element with value attribute exists
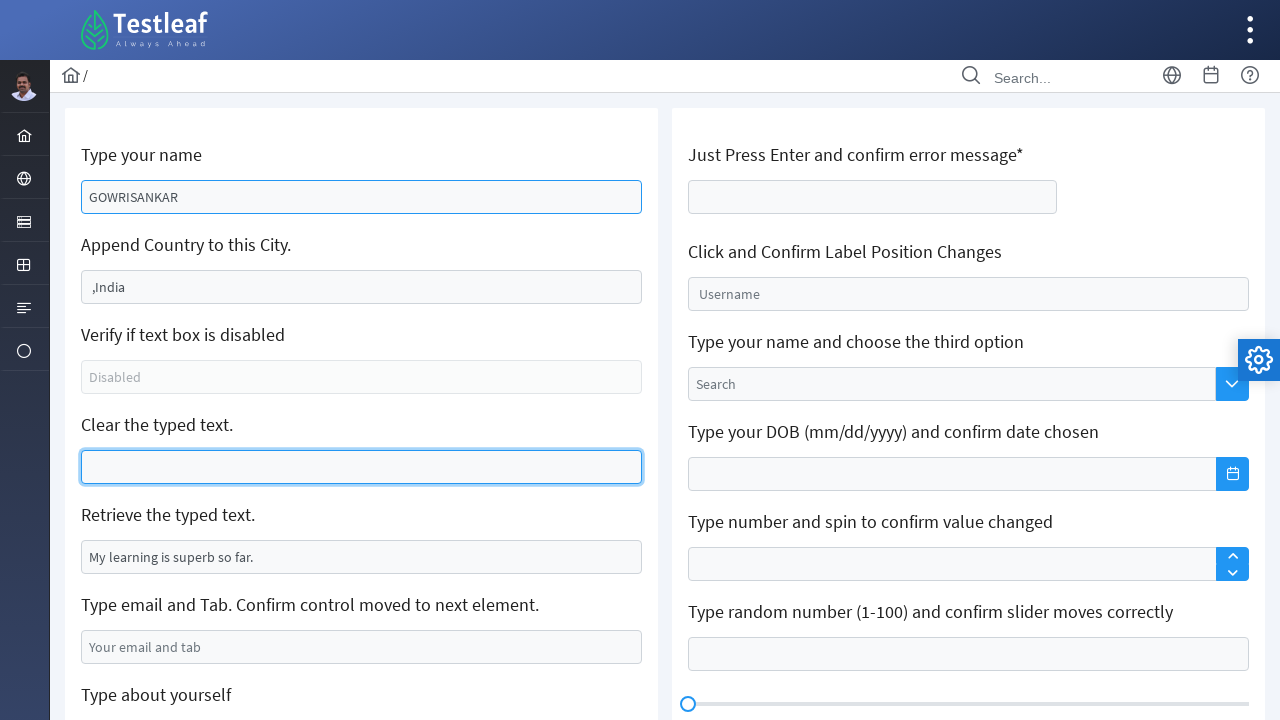

Filled email input field with '2k21ece032@kiot.ac.in' on #j_idt88\:j_idt99
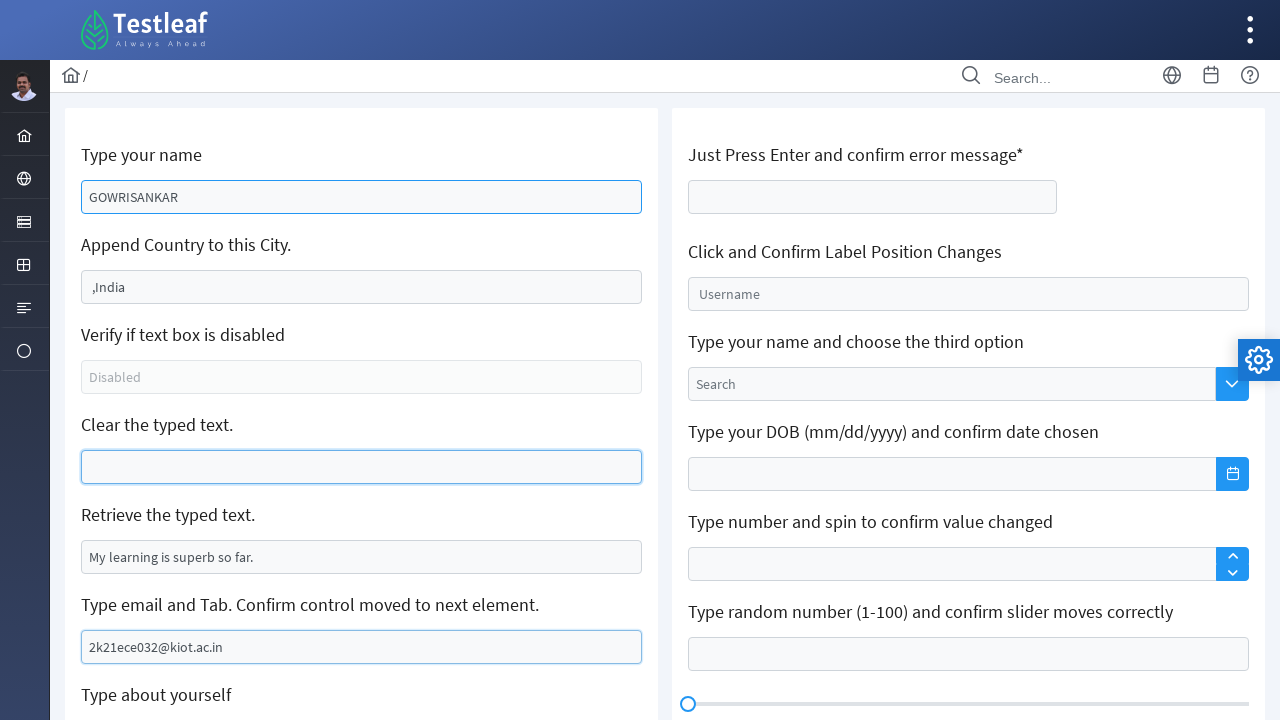

Pressed Tab key on email field on #j_idt88\:j_idt99
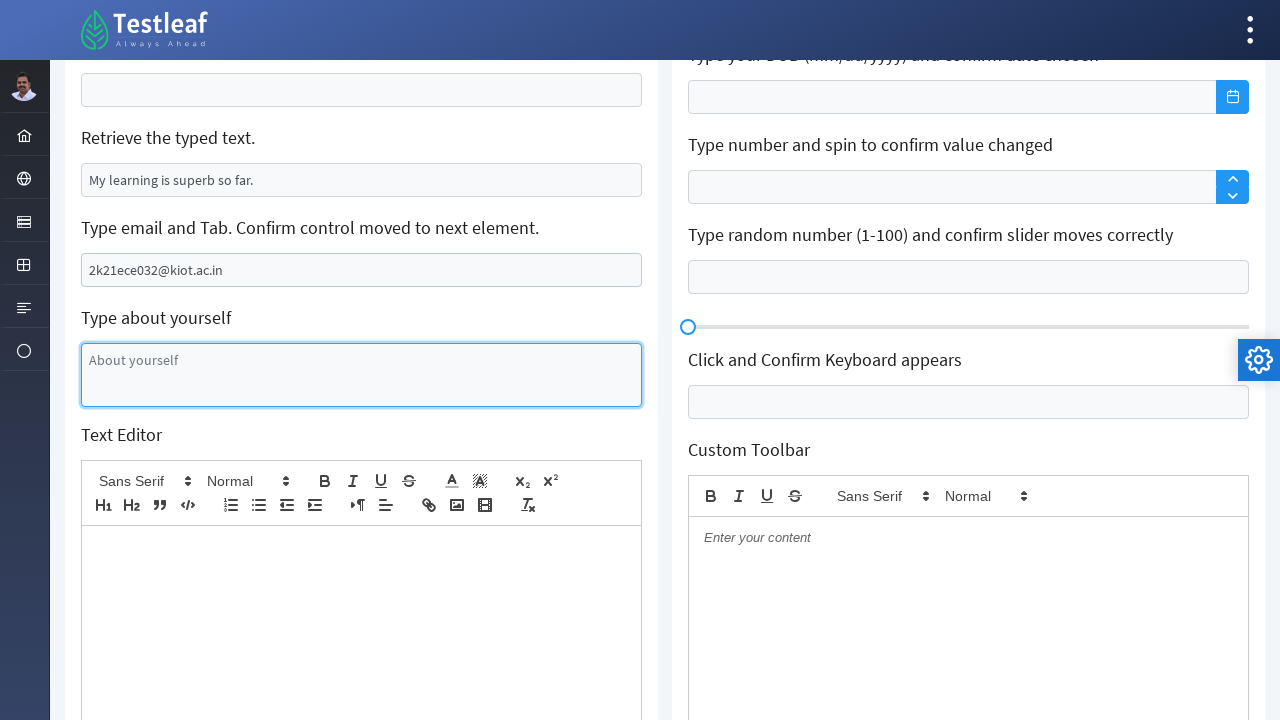

Typed text in textarea field
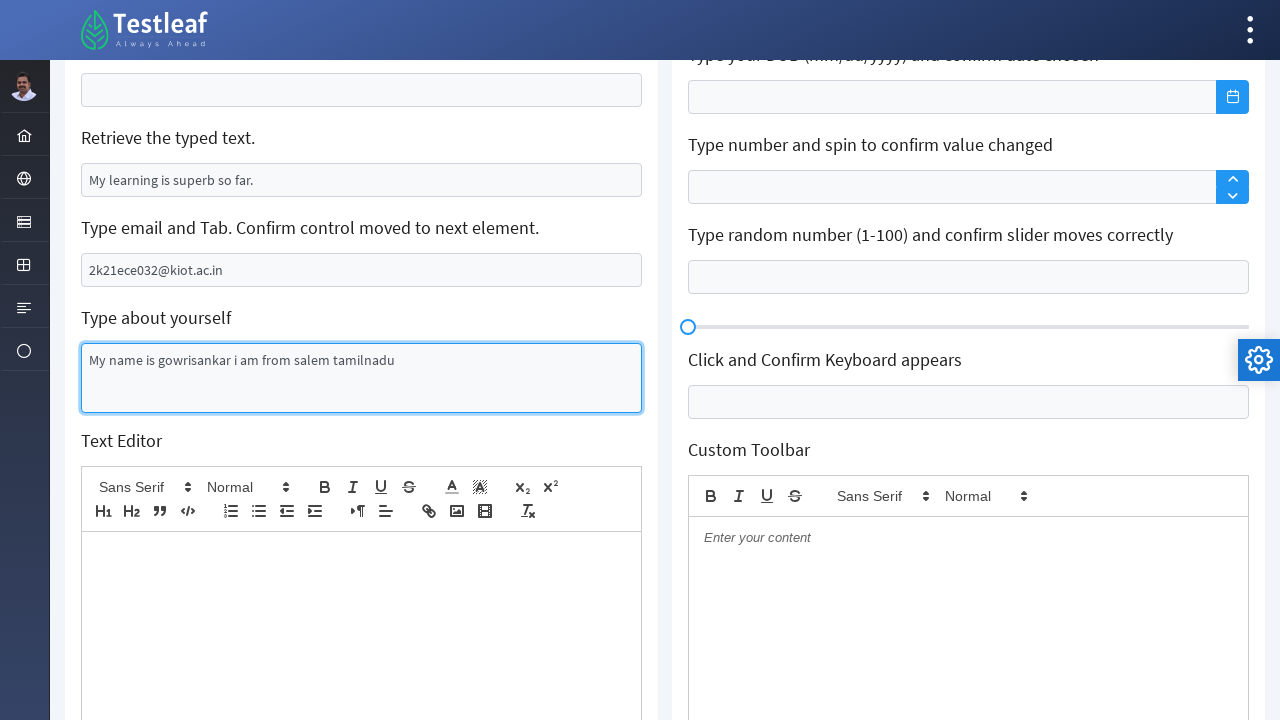

Pressed Enter key on age field on #j_idt106\:thisform\:age
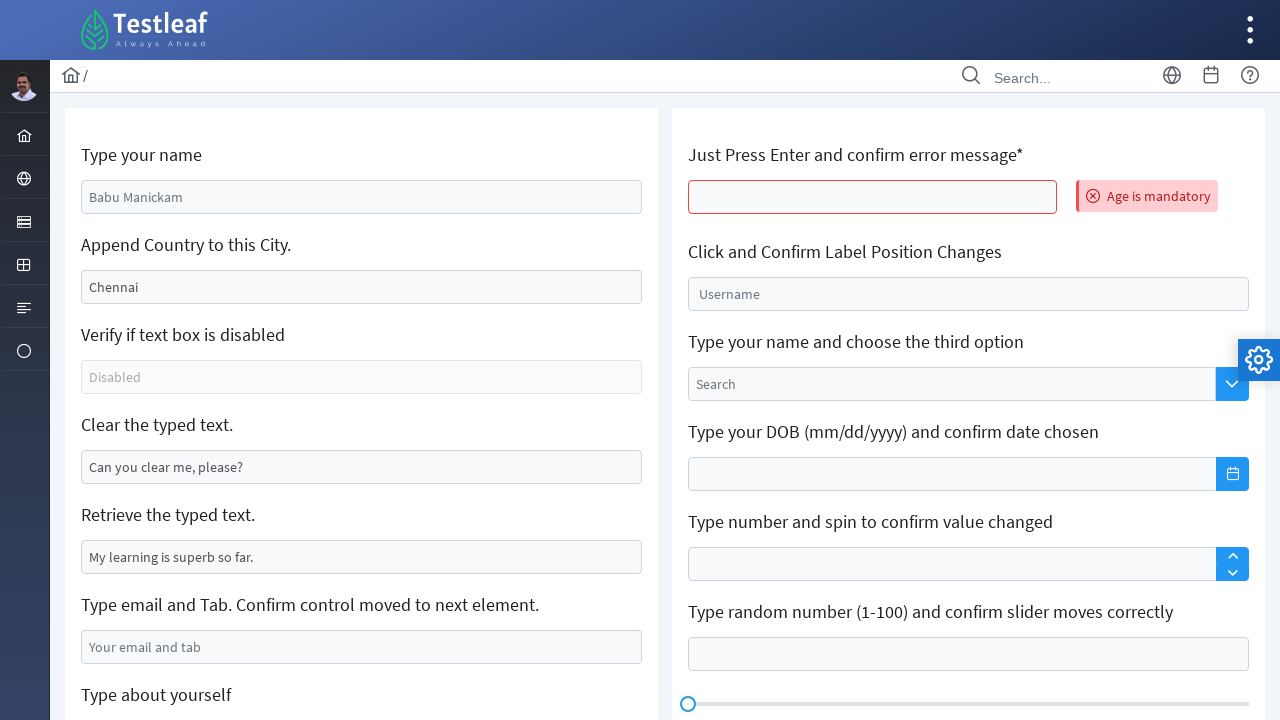

Filled float input field with 'hari' on #j_idt106\:float-input
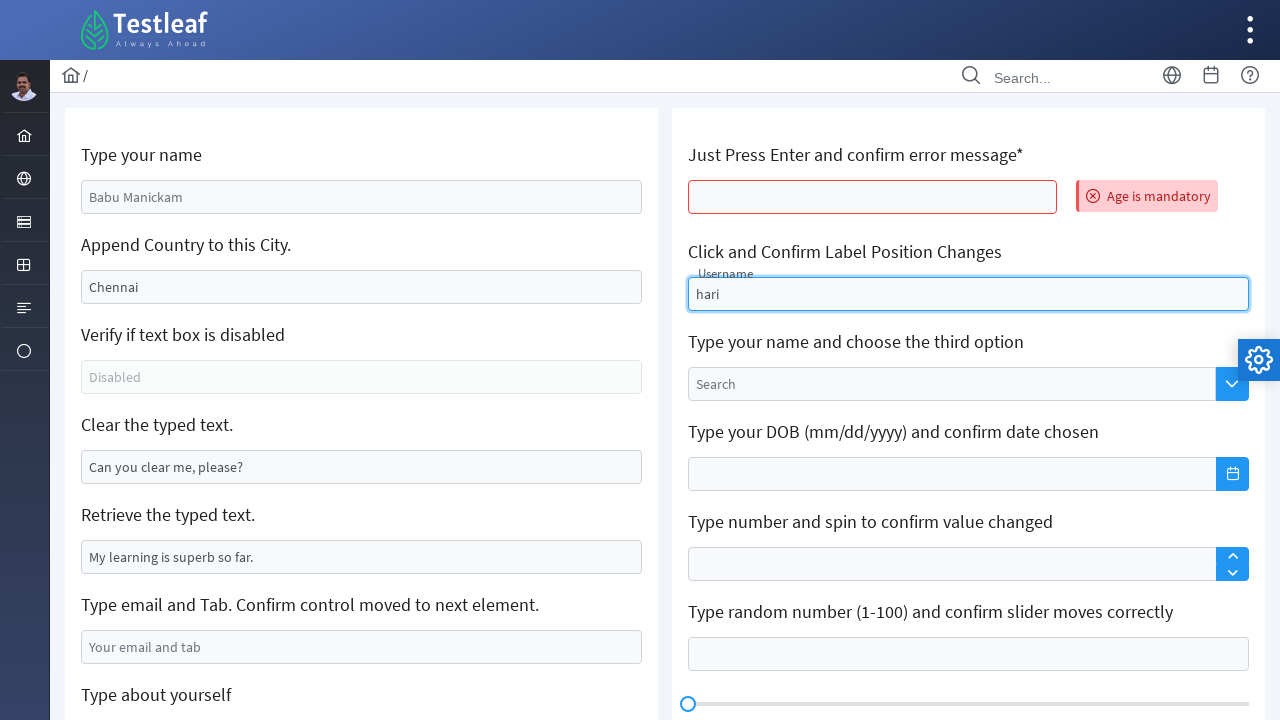

Pressed Enter key on float input field on #j_idt106\:float-input
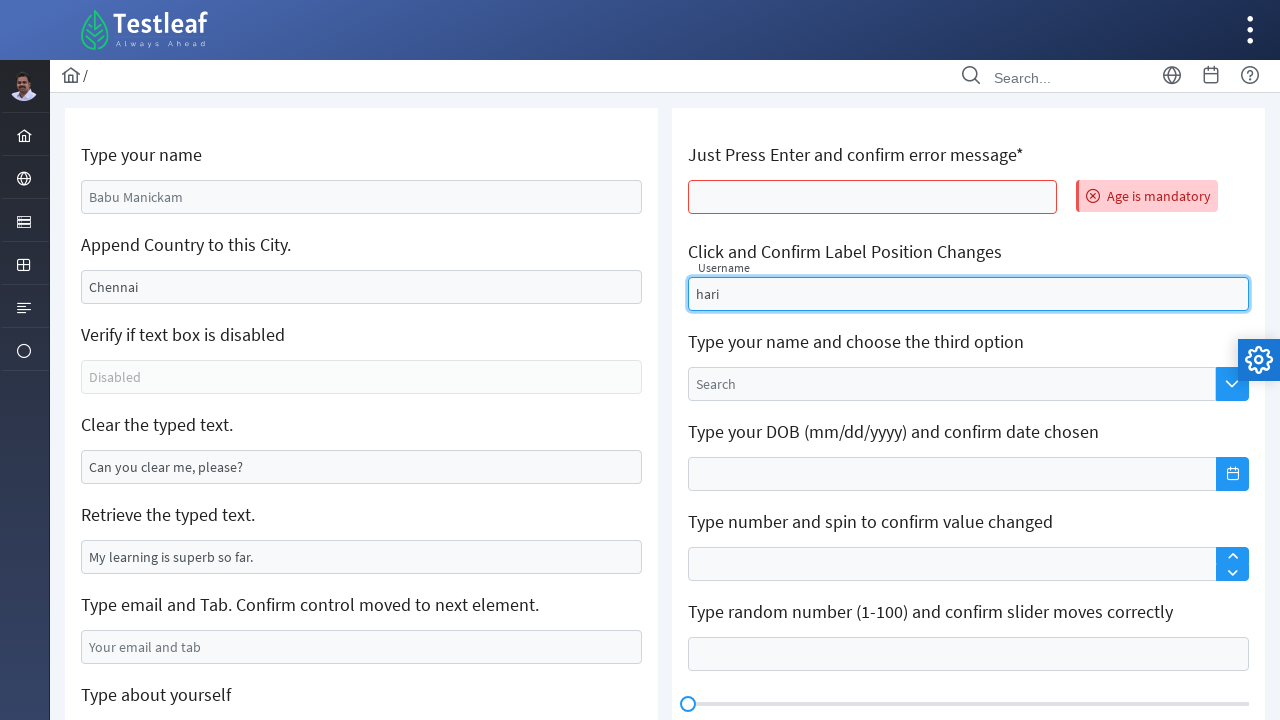

Clicked autocomplete dropdown button at (1232, 384) on xpath=//*[@id='j_idt106:auto-complete']/button
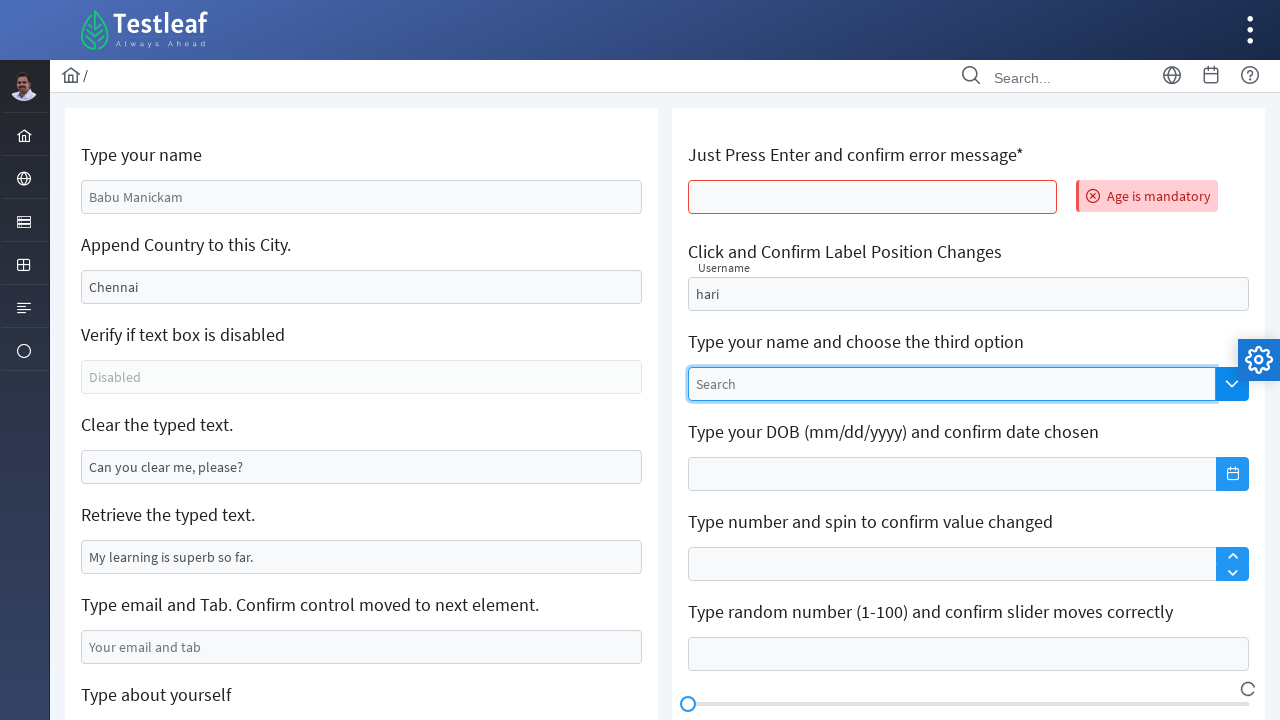

Autocomplete panel loaded with options
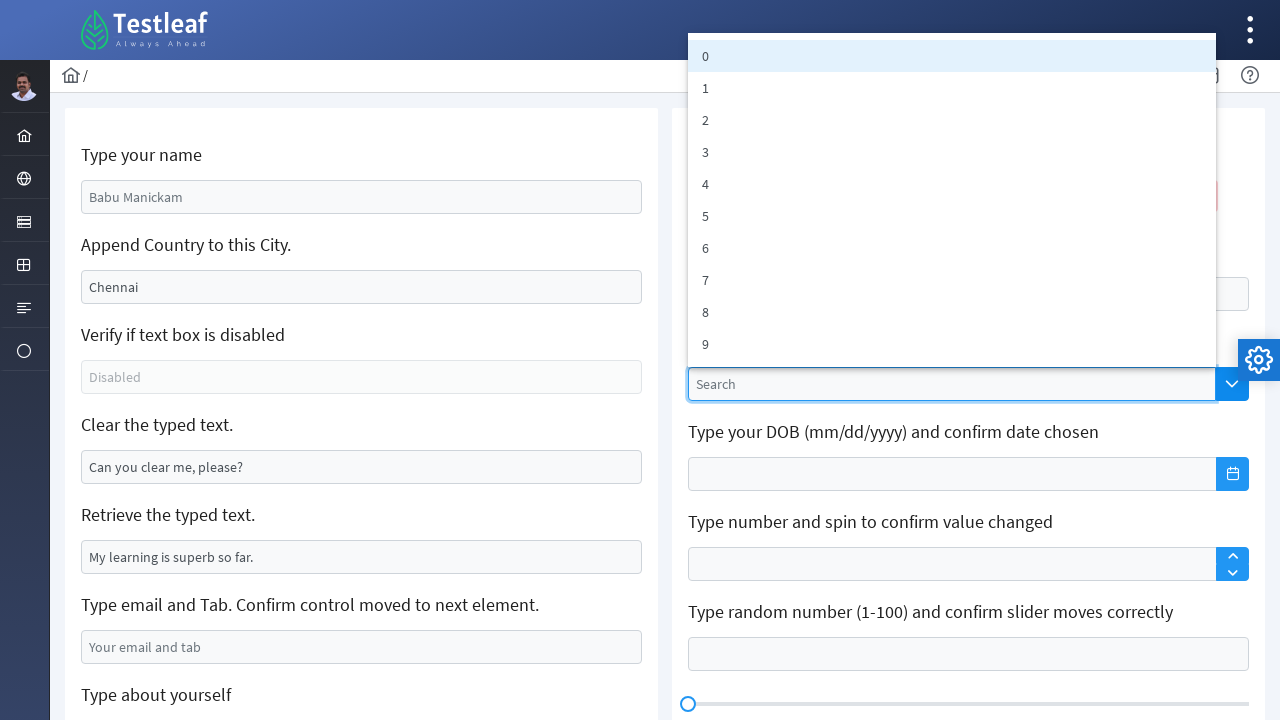

Selected fourth option from autocomplete panel at (952, 152) on xpath=//*[@id='j_idt106:auto-complete_panel']/ul/li[4]
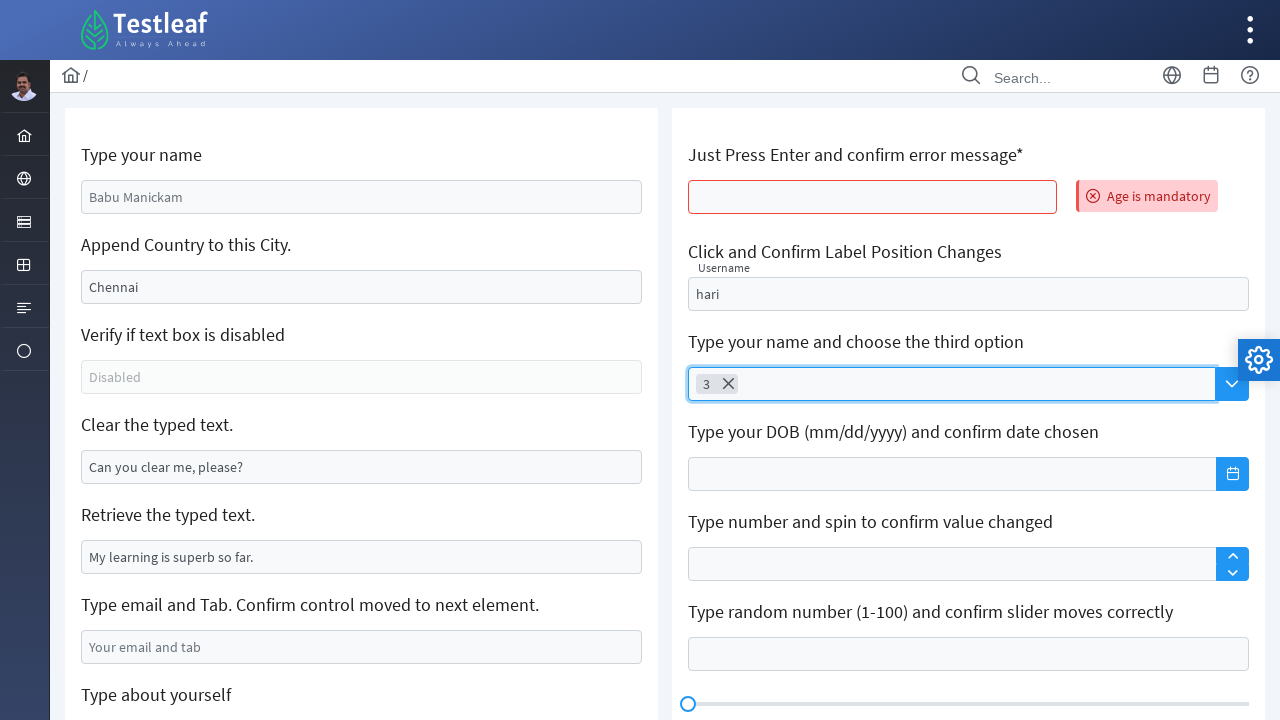

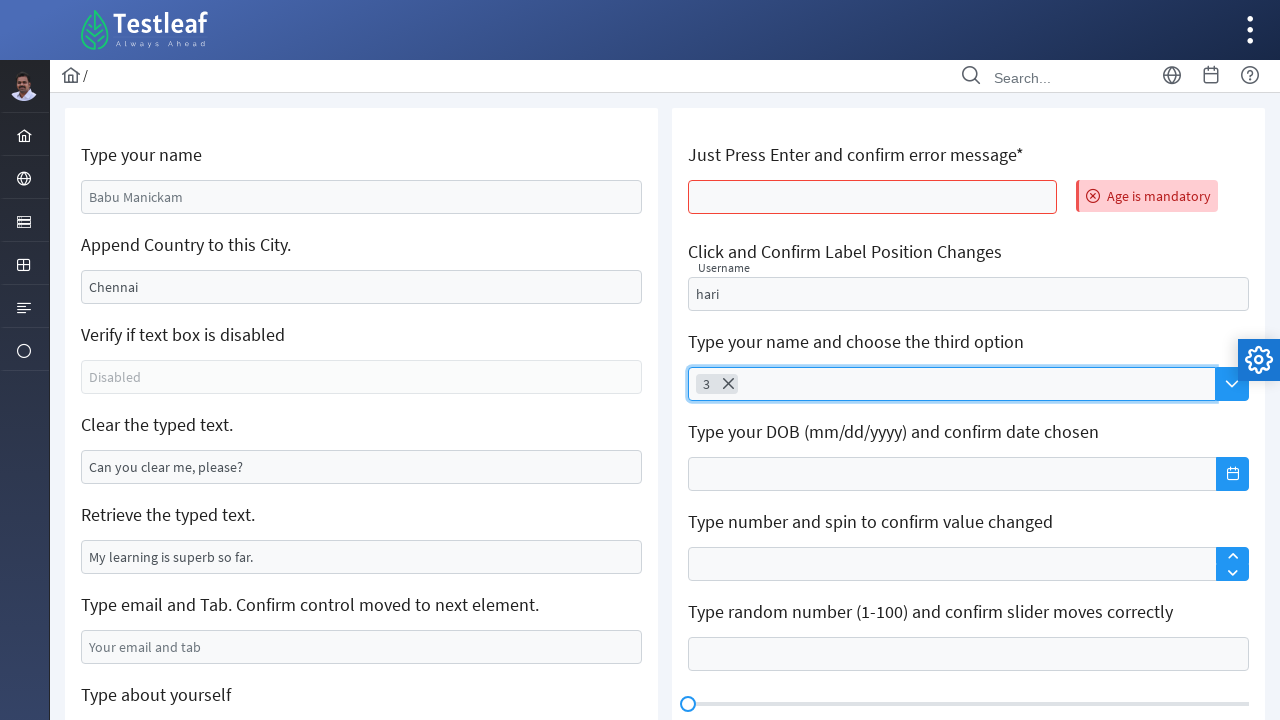